Tests submitting a permanent address in the text box form and verifies the output displays the entered address

Starting URL: https://demoqa.com/text-box

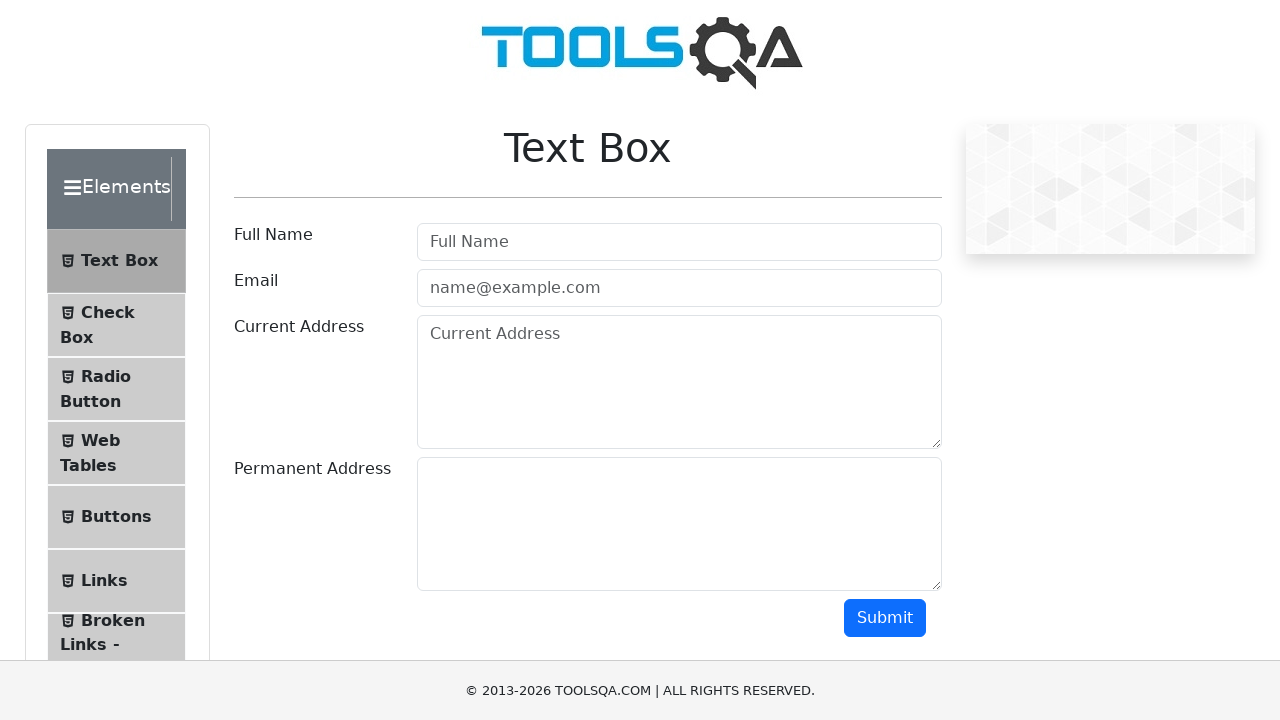

Filled permanent address field with 'Budapest, Viola 100, 777' on textarea#permanentAddress
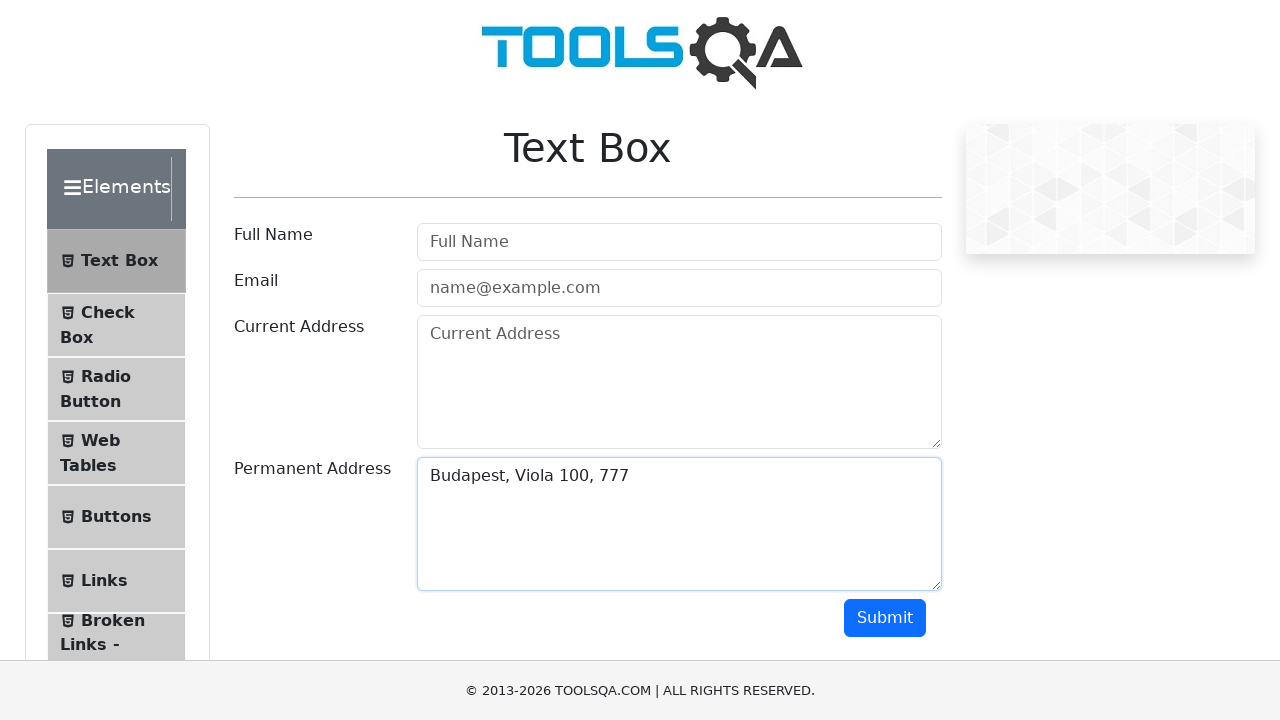

Scrolled submit button into view
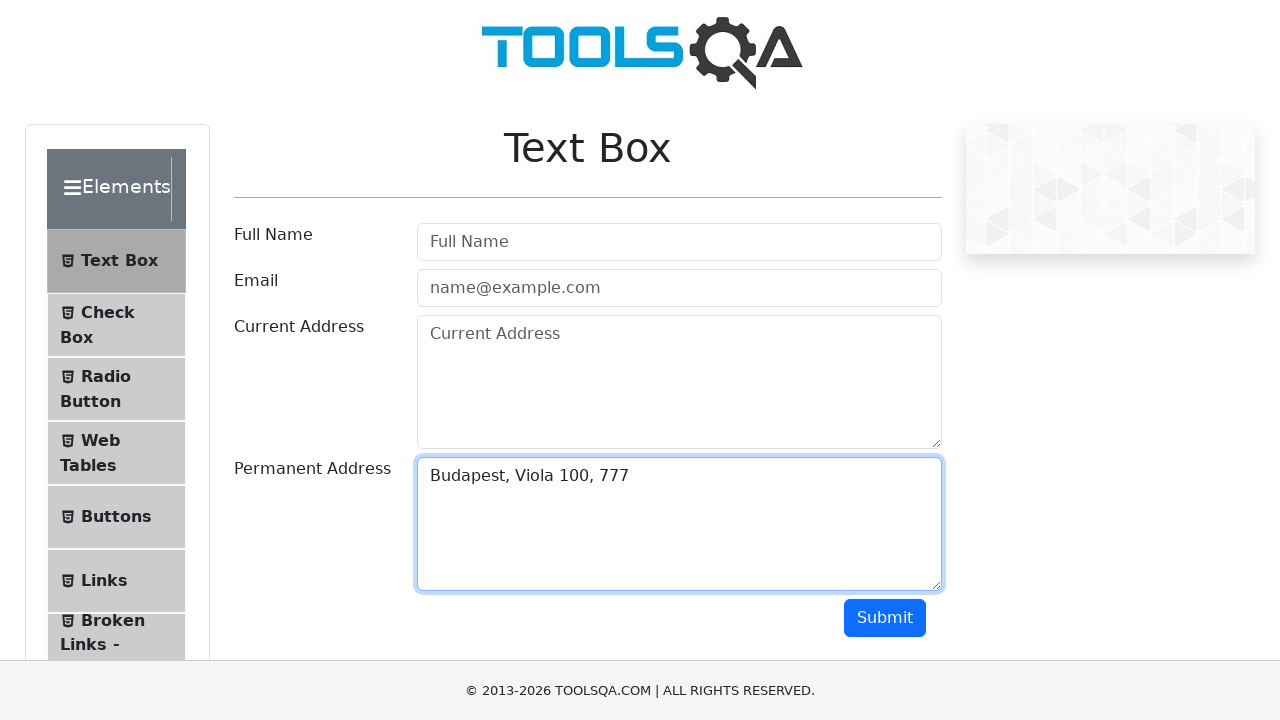

Clicked submit button to submit the form at (885, 618) on #submit
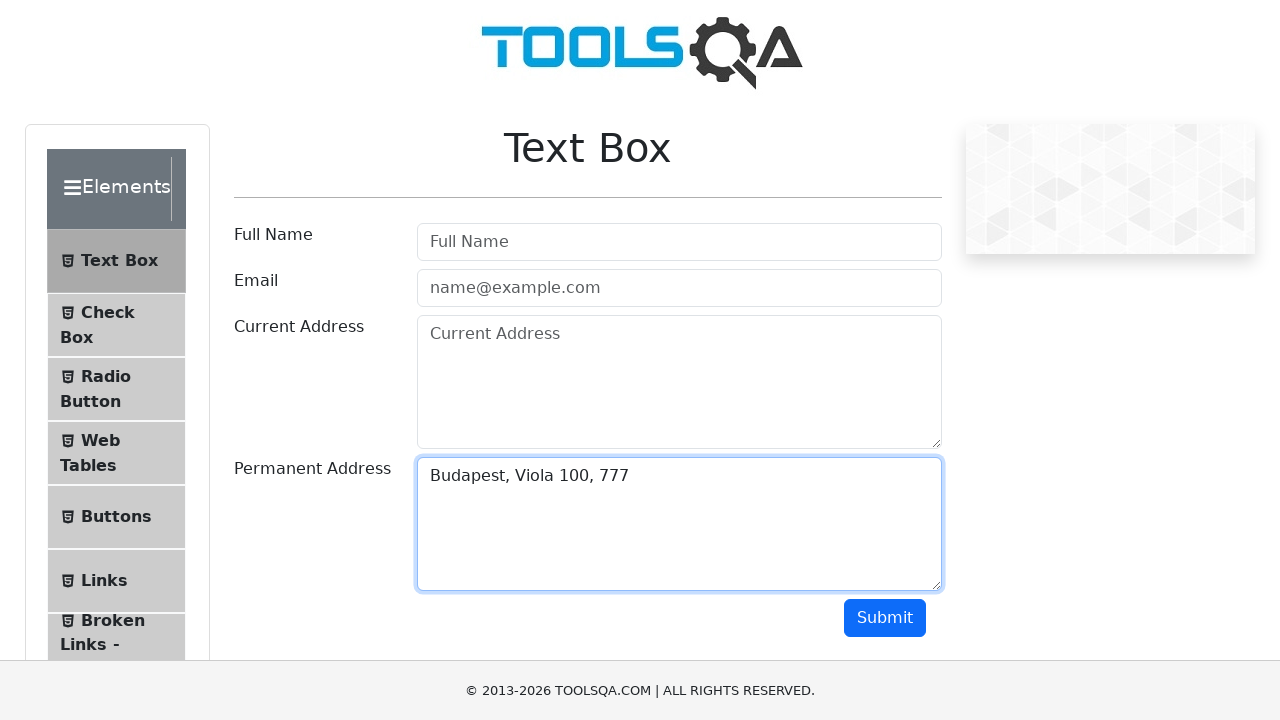

Permanent address output element loaded and verified
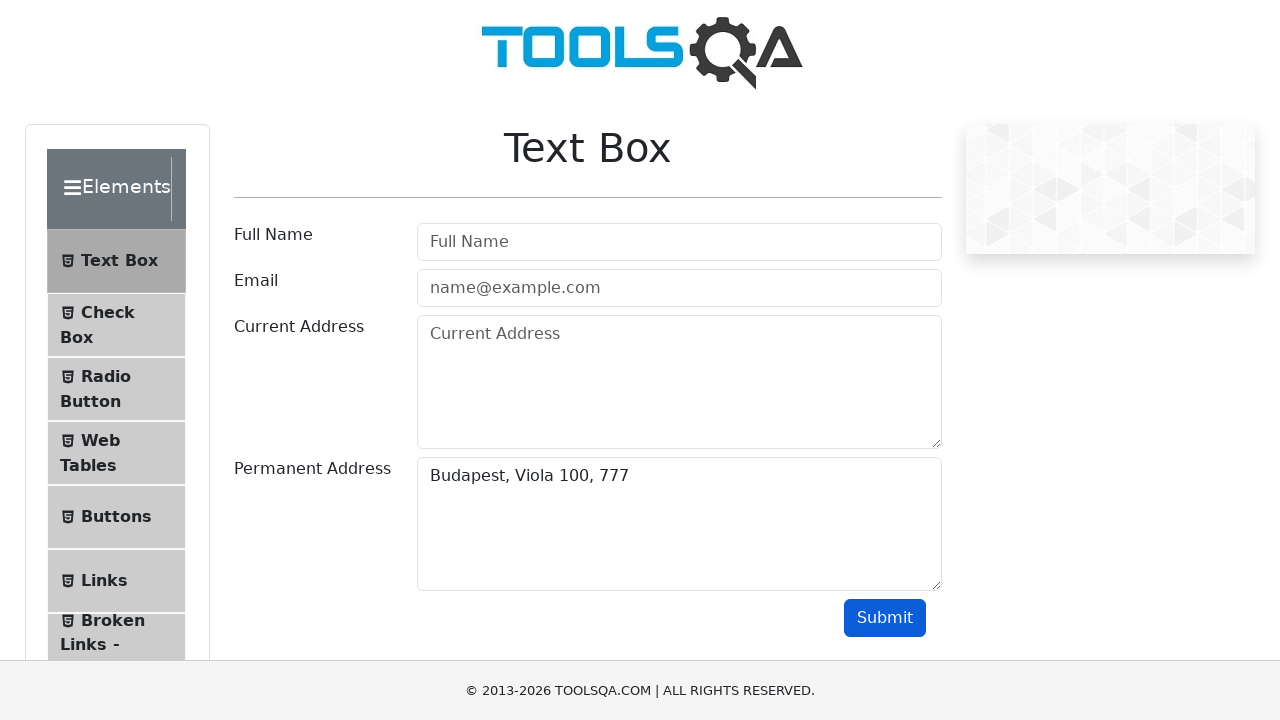

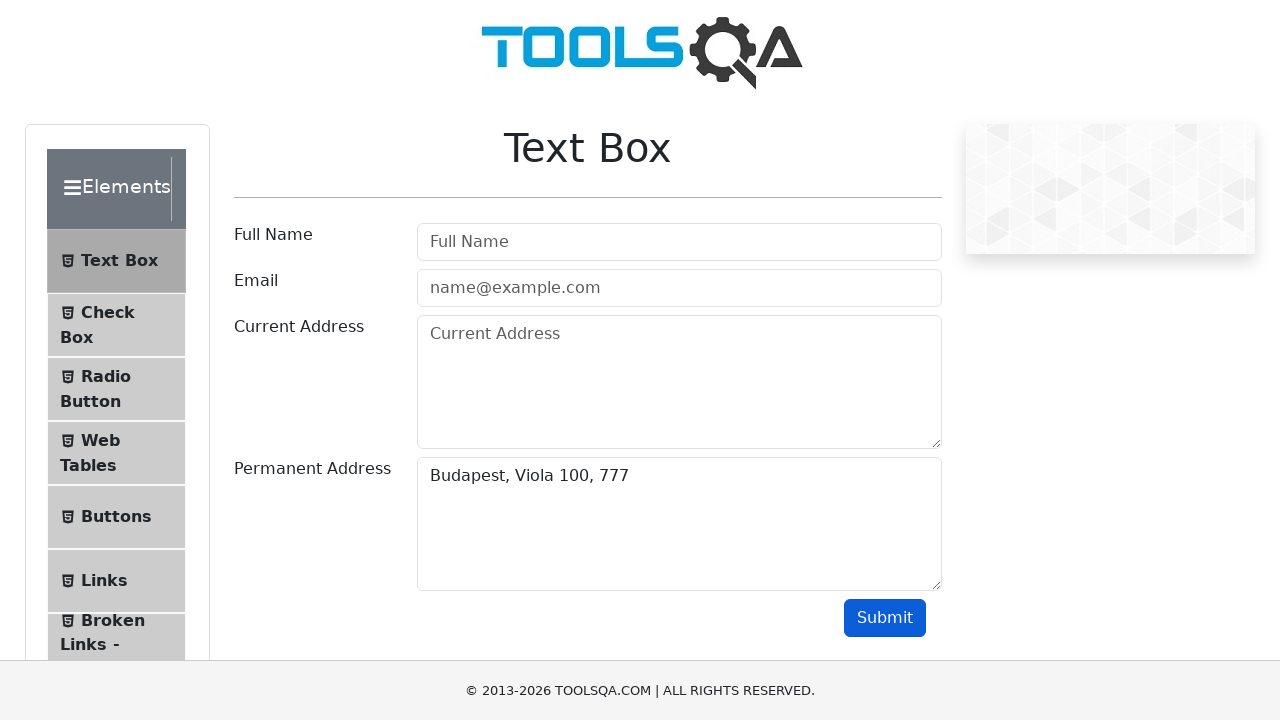